Tests keyboard interactions on a text box form by filling in user details and using keyboard shortcuts (Ctrl+A, Ctrl+C, Tab, Ctrl+V) to copy the current address to the permanent address field

Starting URL: https://demoqa.com/text-box

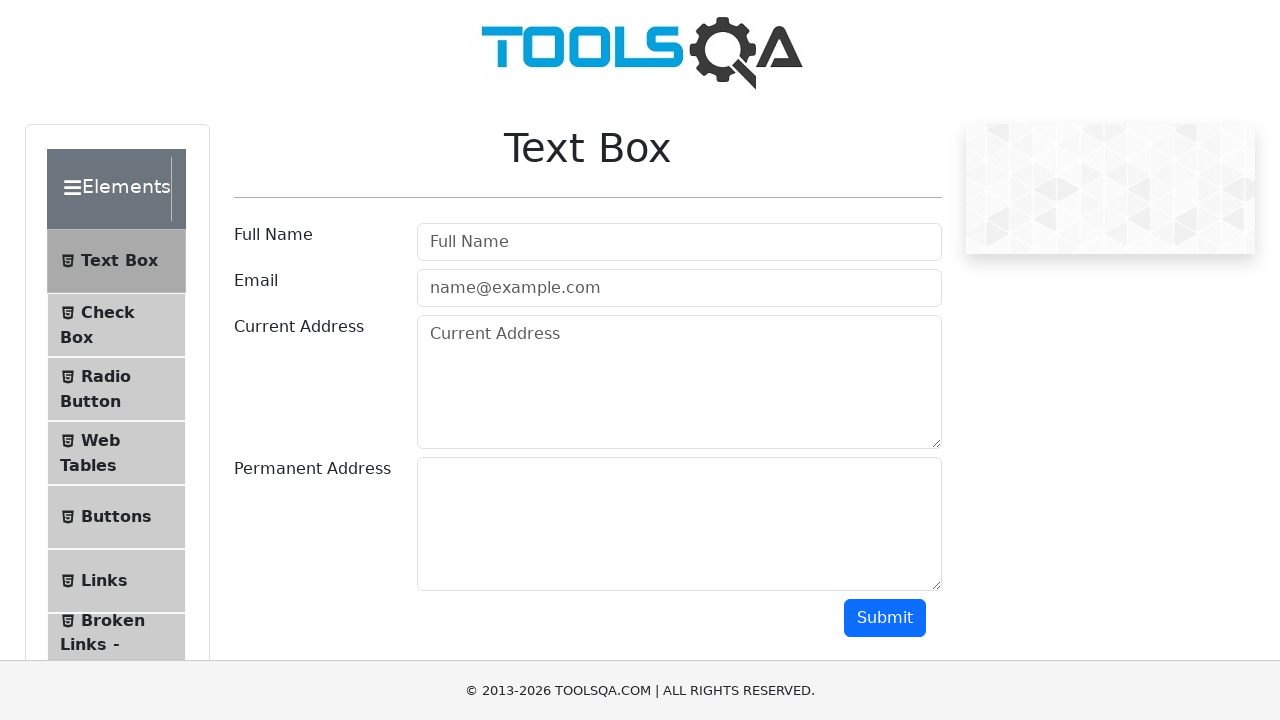

Filled Full Name field with 'Mr.Peter Haynes' on #userName
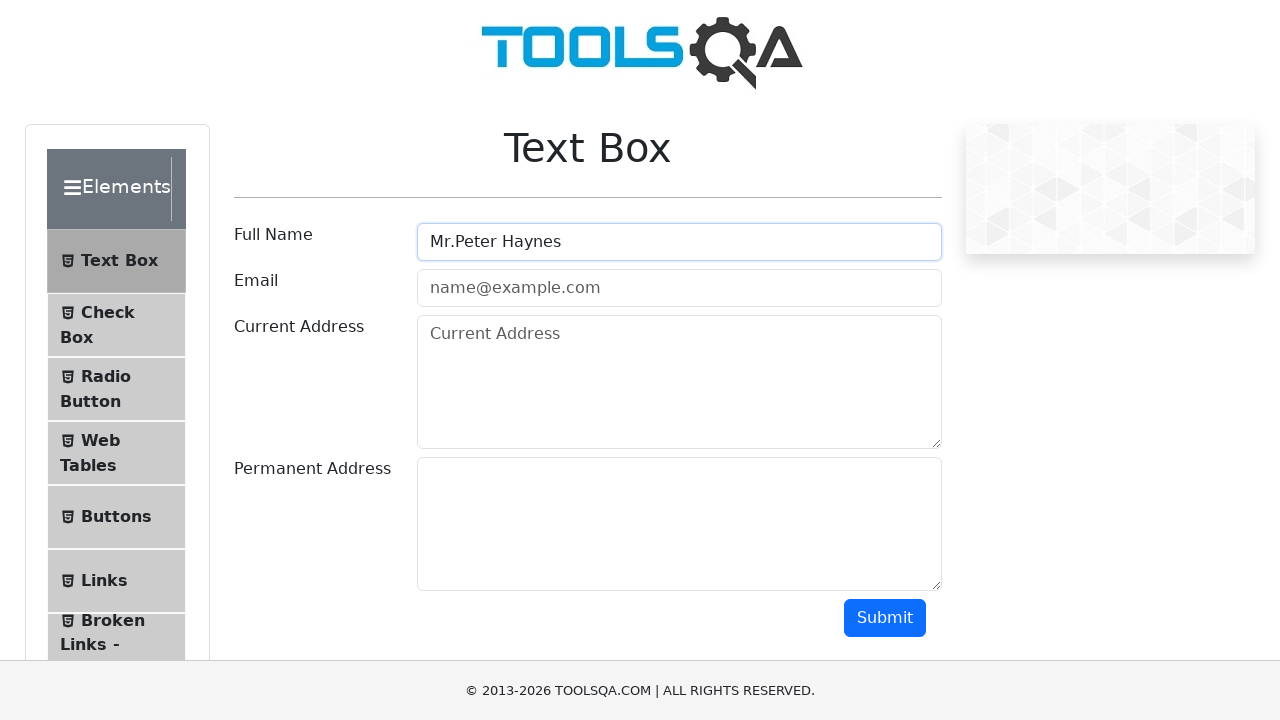

Filled Email field with 'PeterHaynes@toolsqa.com' on #userEmail
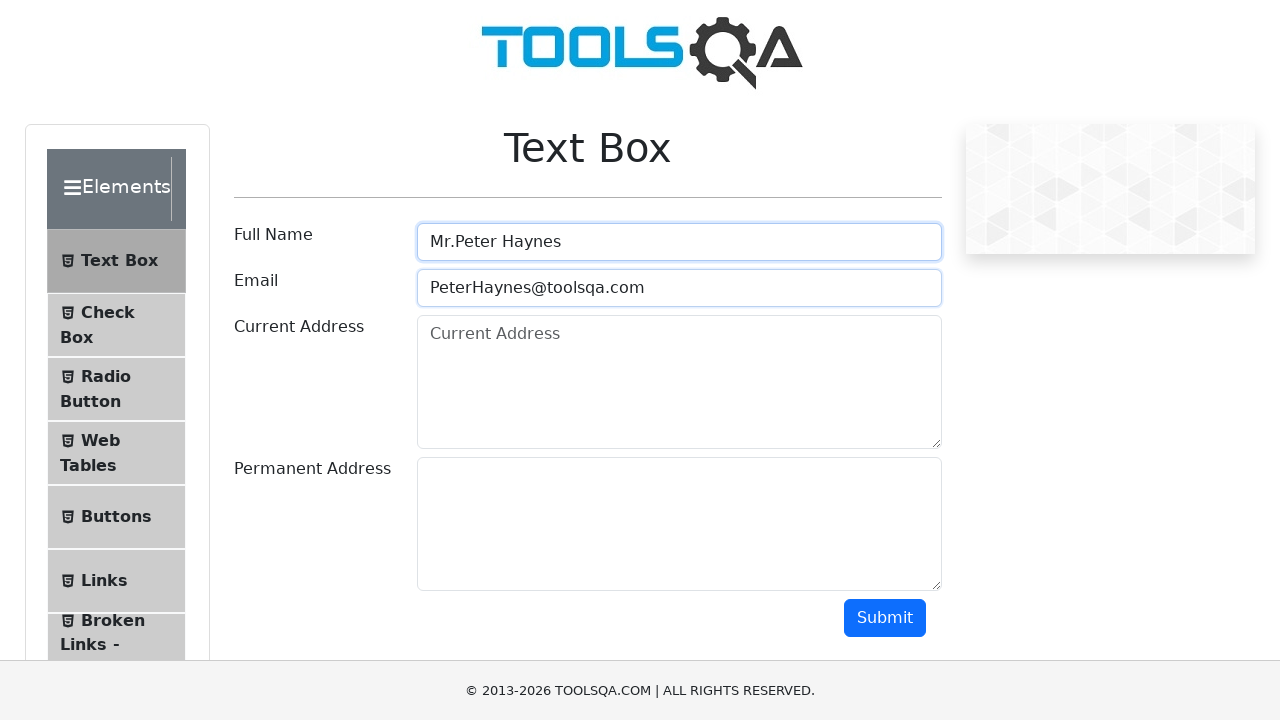

Filled Current Address field with '310A/24 Delhi Road near main market' on #currentAddress
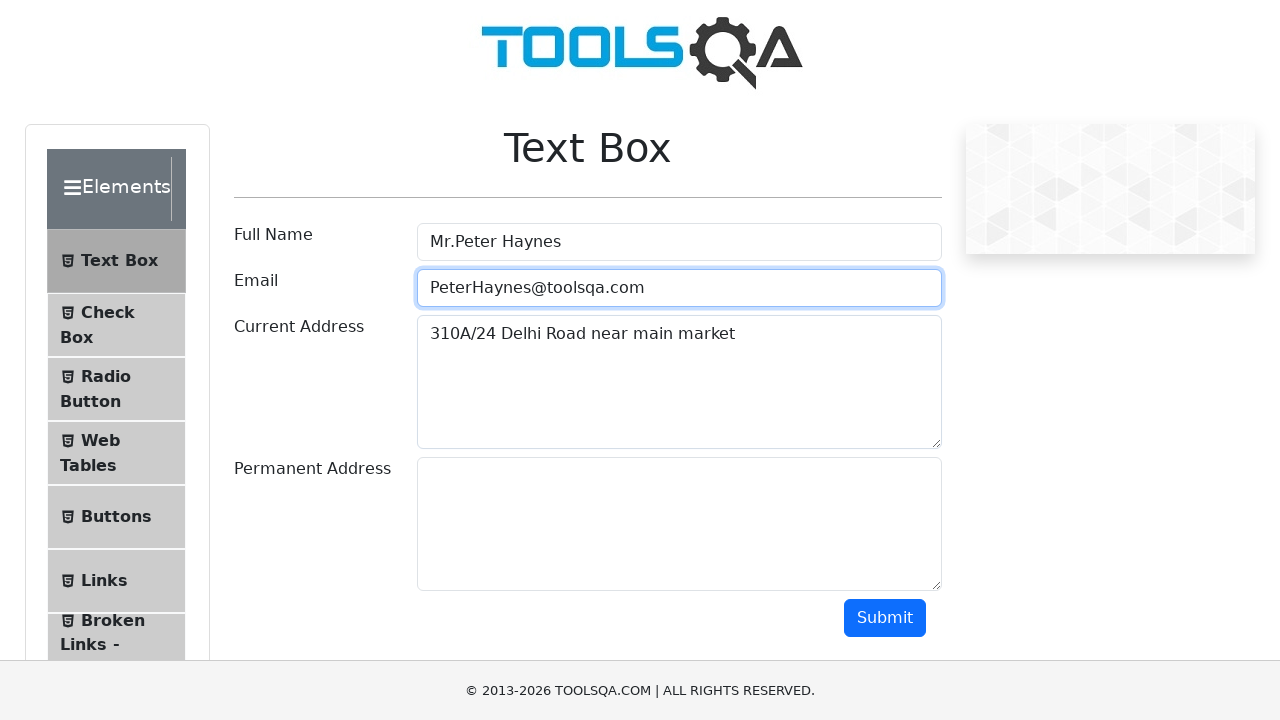

Clicked on Current Address field to focus at (679, 382) on #currentAddress
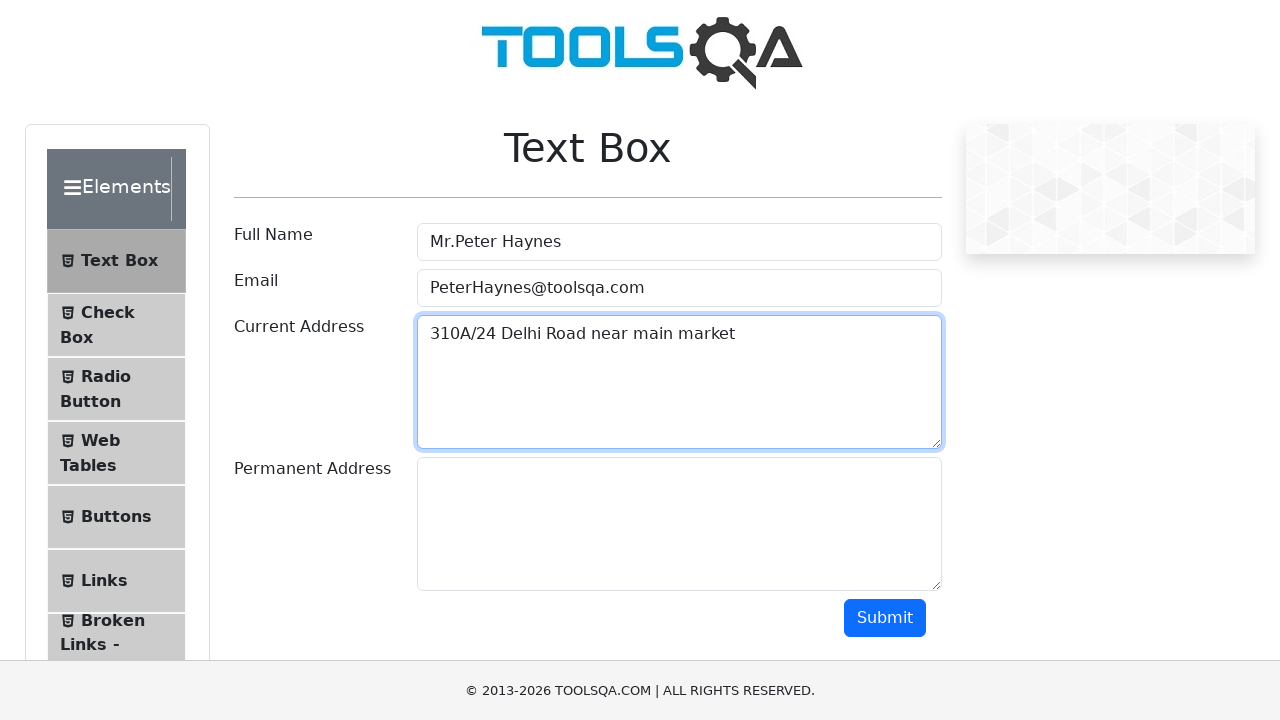

Pressed Ctrl+A to select all text in Current Address field
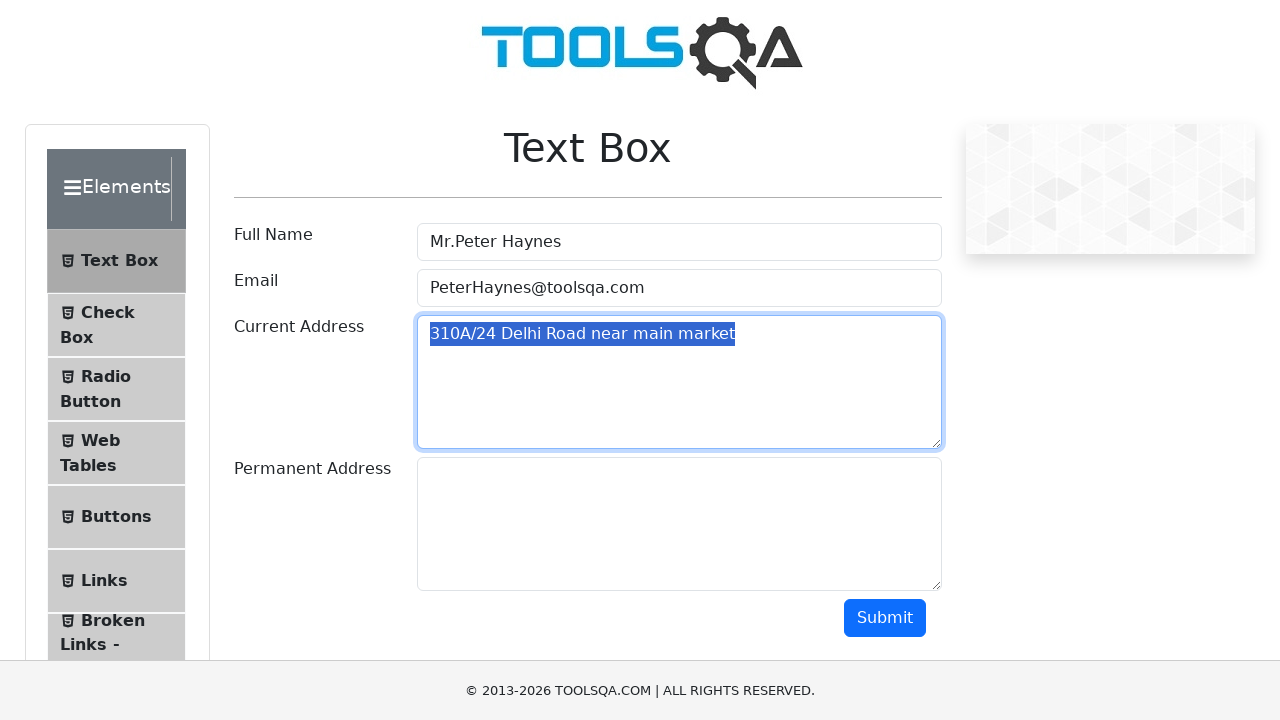

Pressed Ctrl+C to copy selected Current Address text
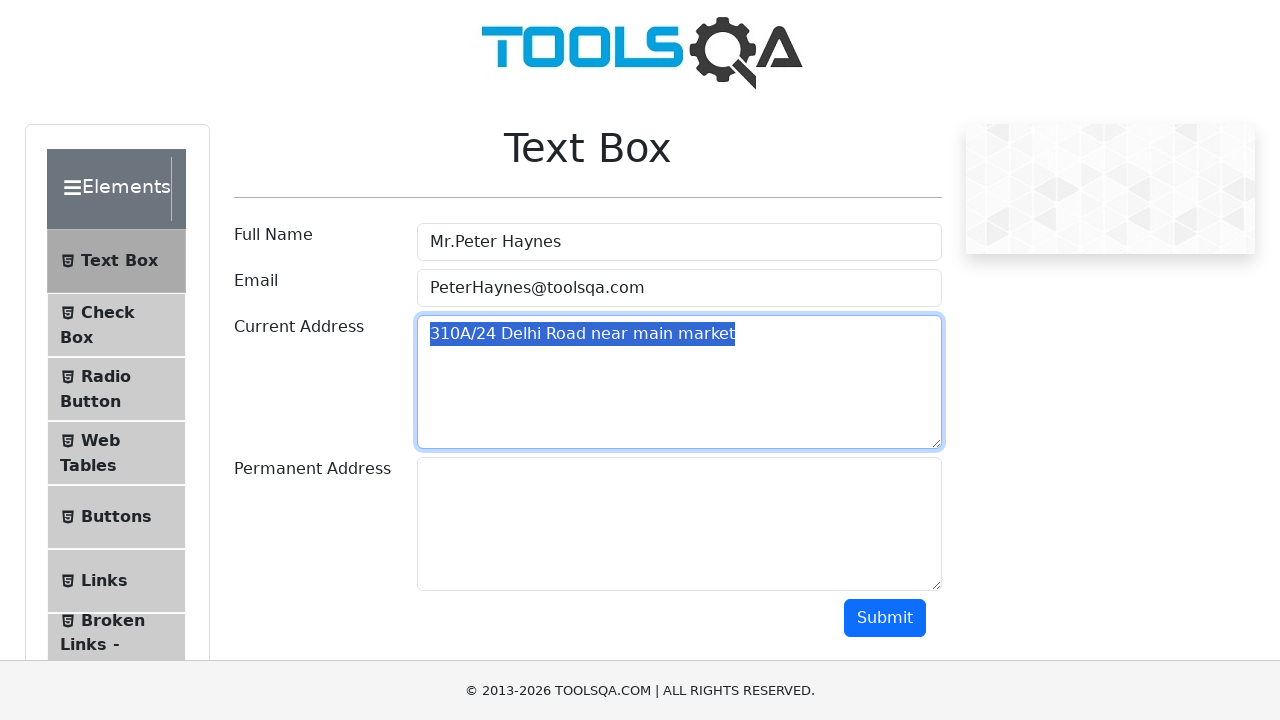

Pressed Tab to navigate to Permanent Address field
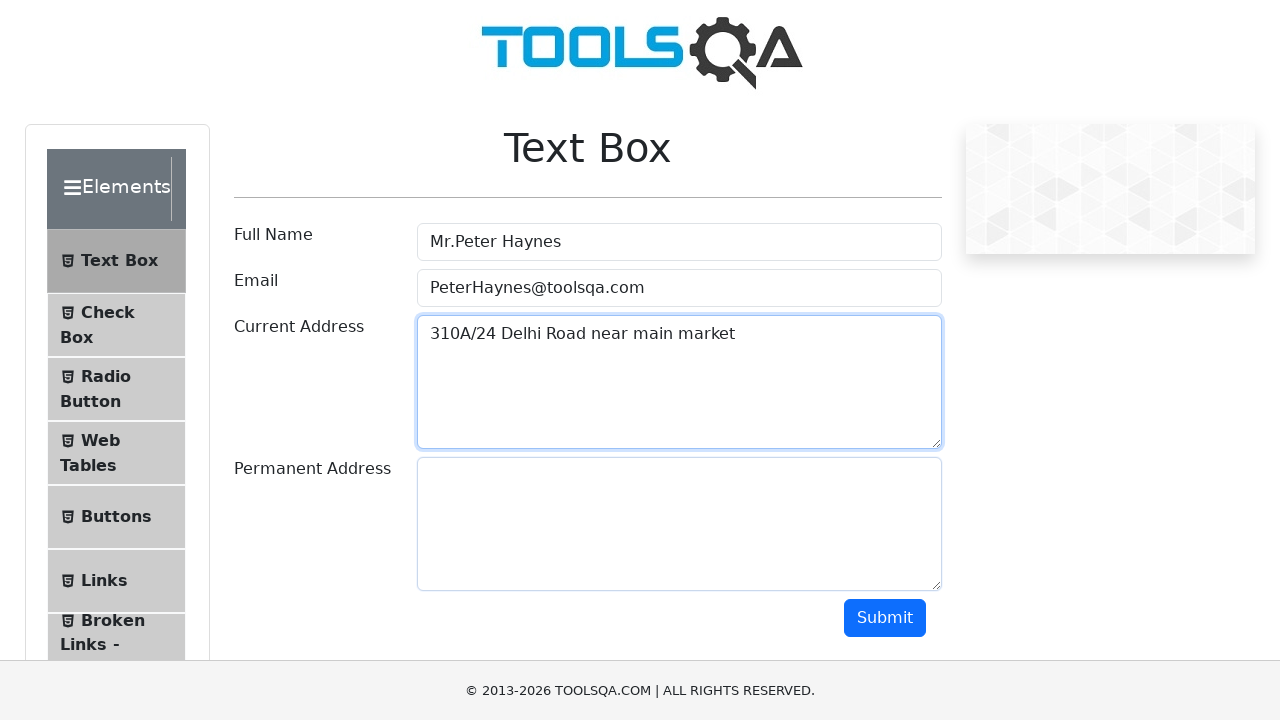

Pressed Ctrl+V to paste Current Address text into Permanent Address field
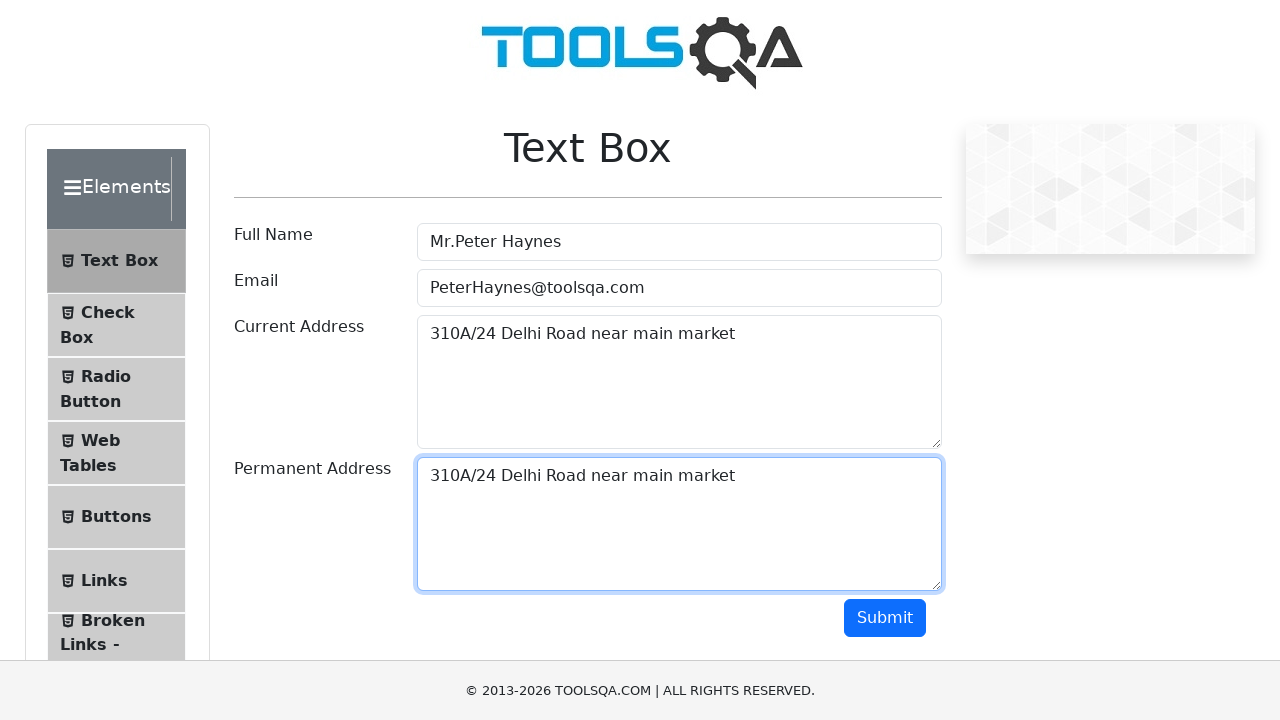

Waited 500ms for paste operation to complete
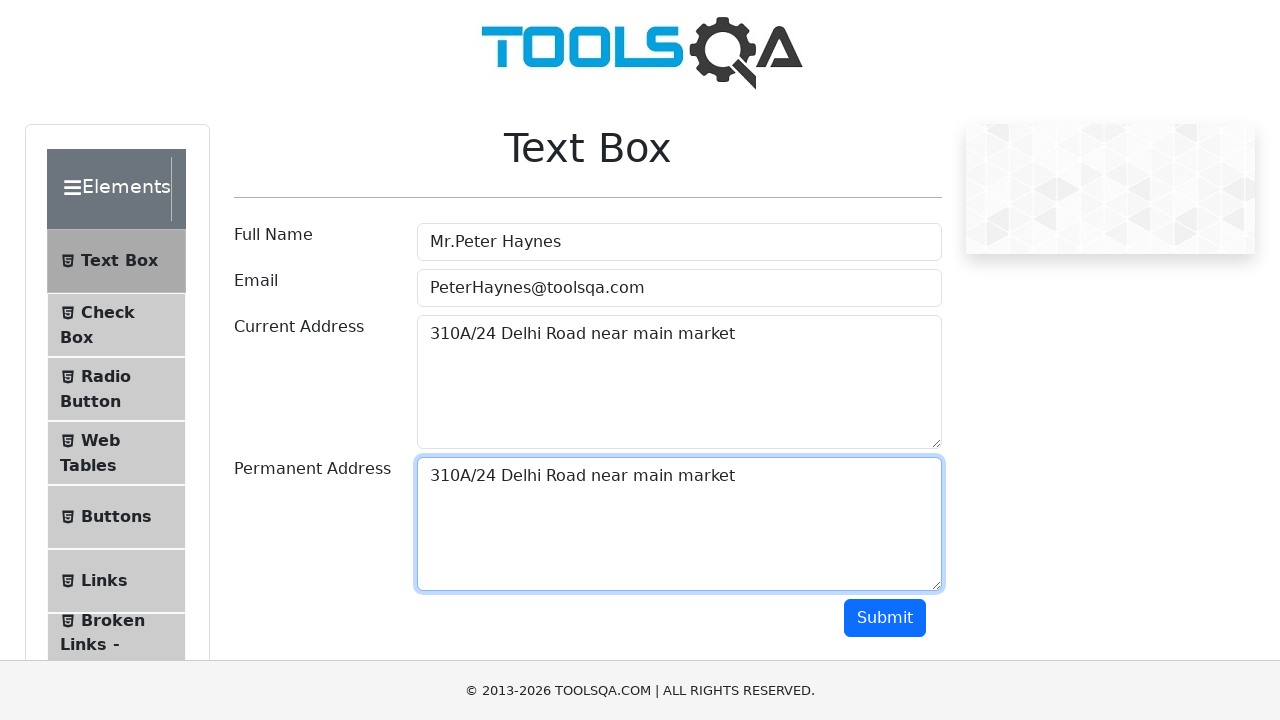

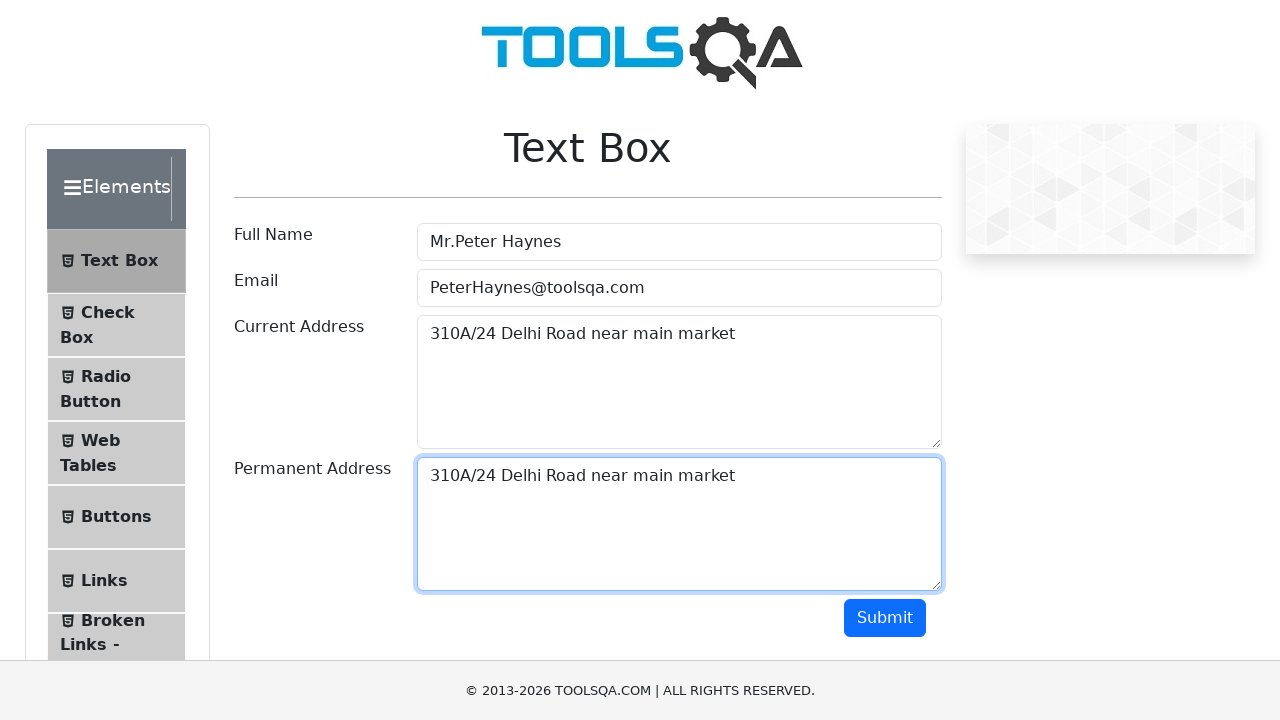